Tests adding a product to the shopping cart and verifying the cart displays the correct product

Starting URL: https://www.bstackdemo.com

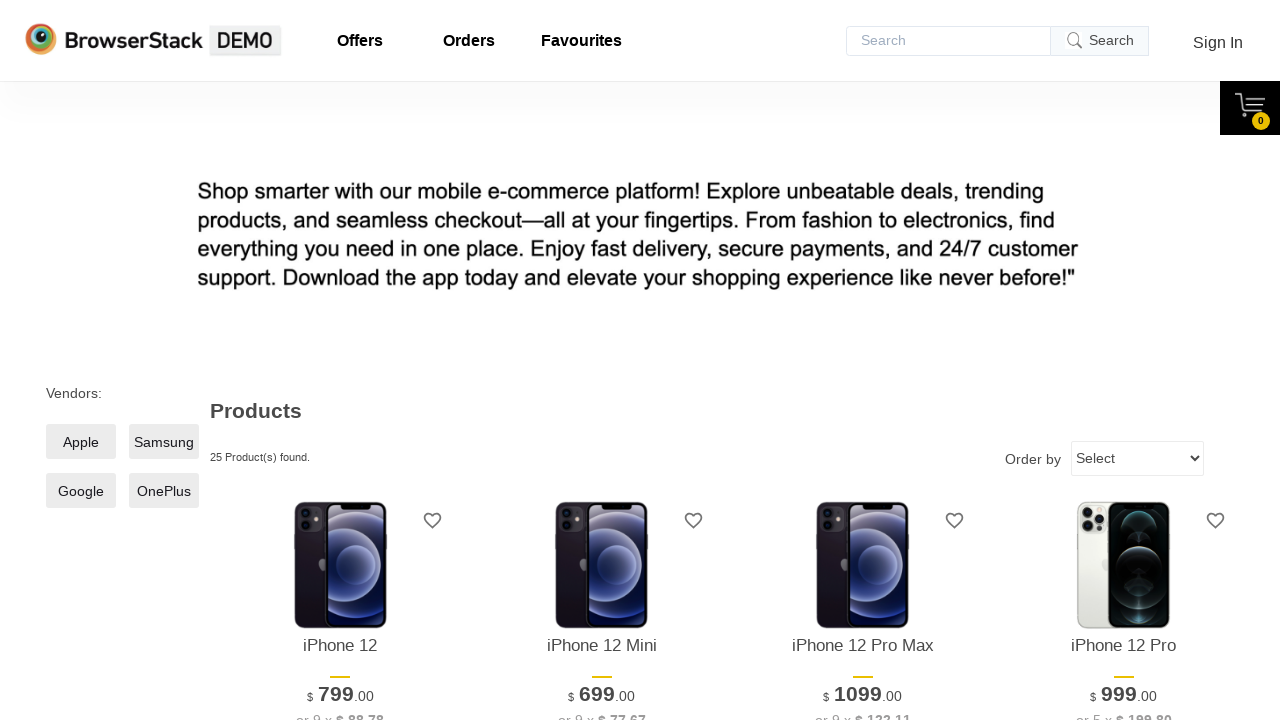

Waited for first product to load
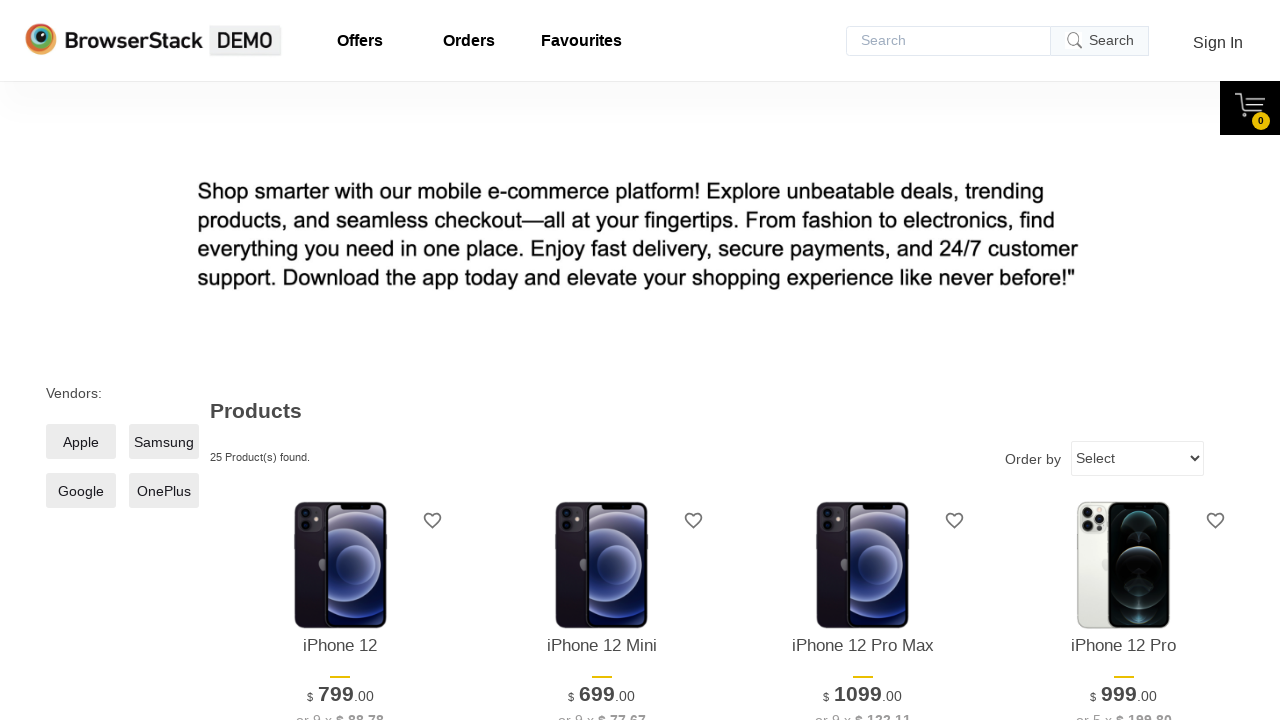

Retrieved text content of first product
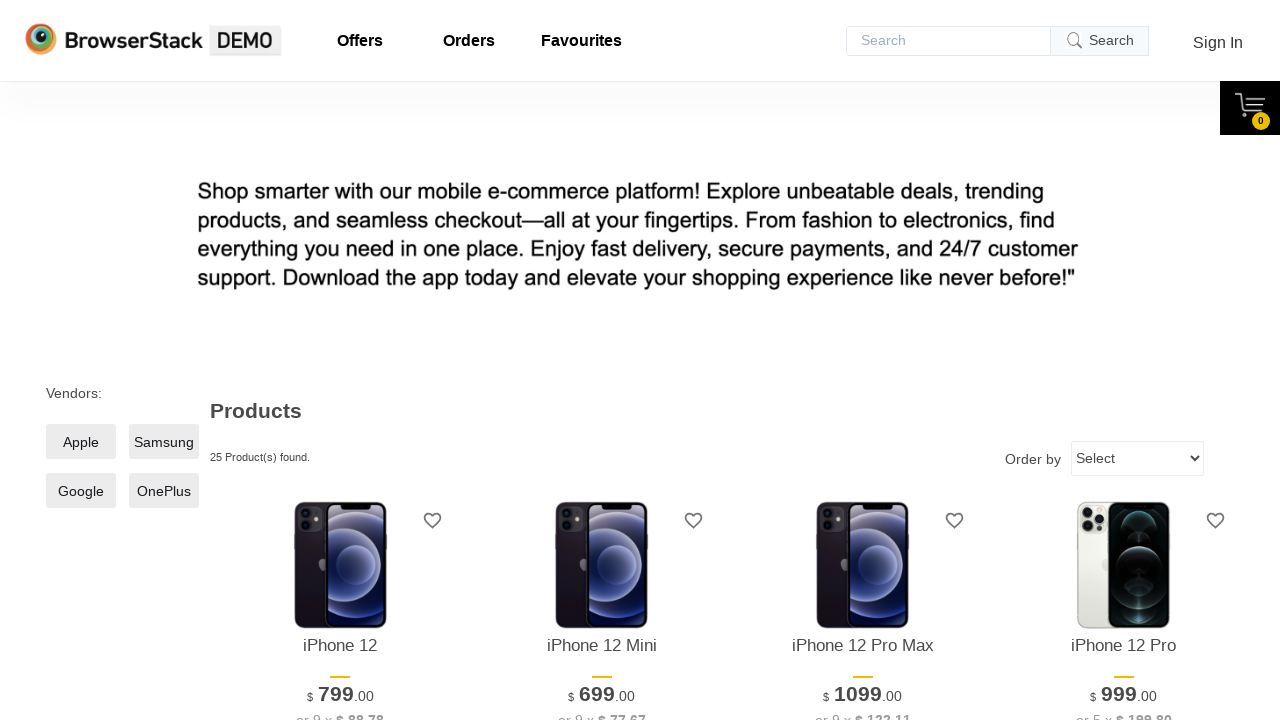

Clicked add to cart button for first product at (340, 361) on xpath=//*[@id='1']/div[4]
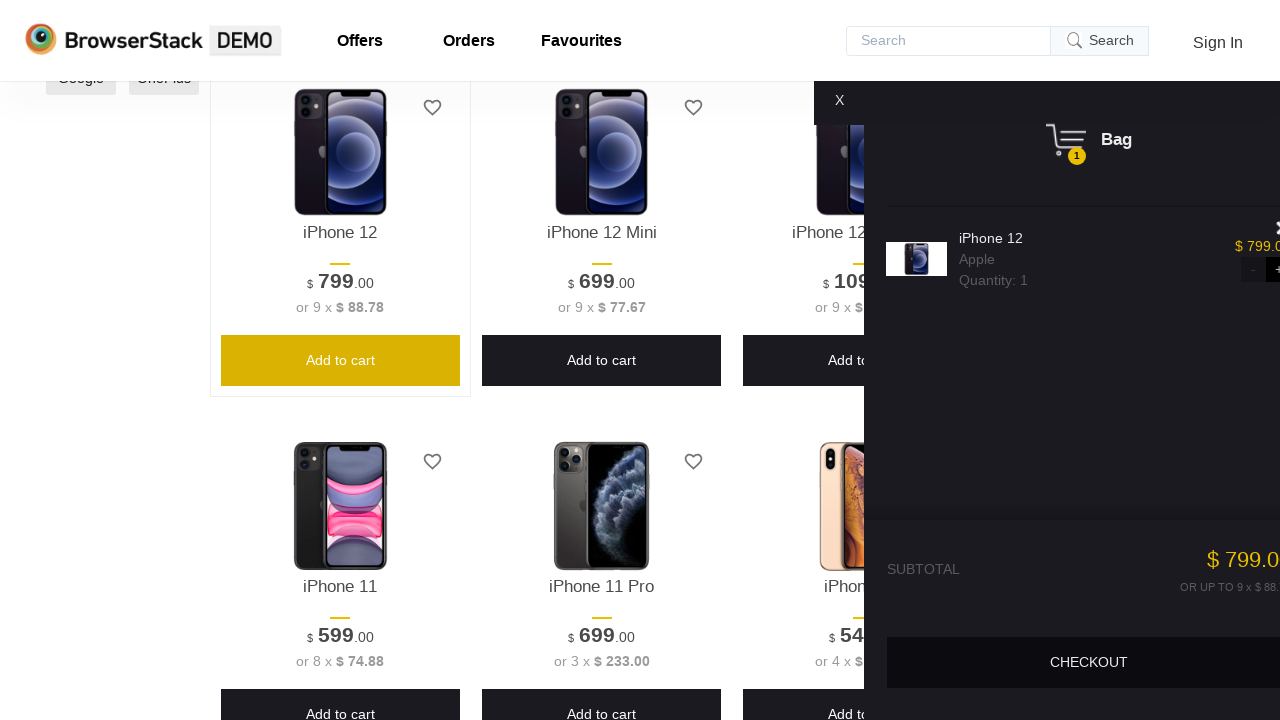

Waited for shopping cart to display
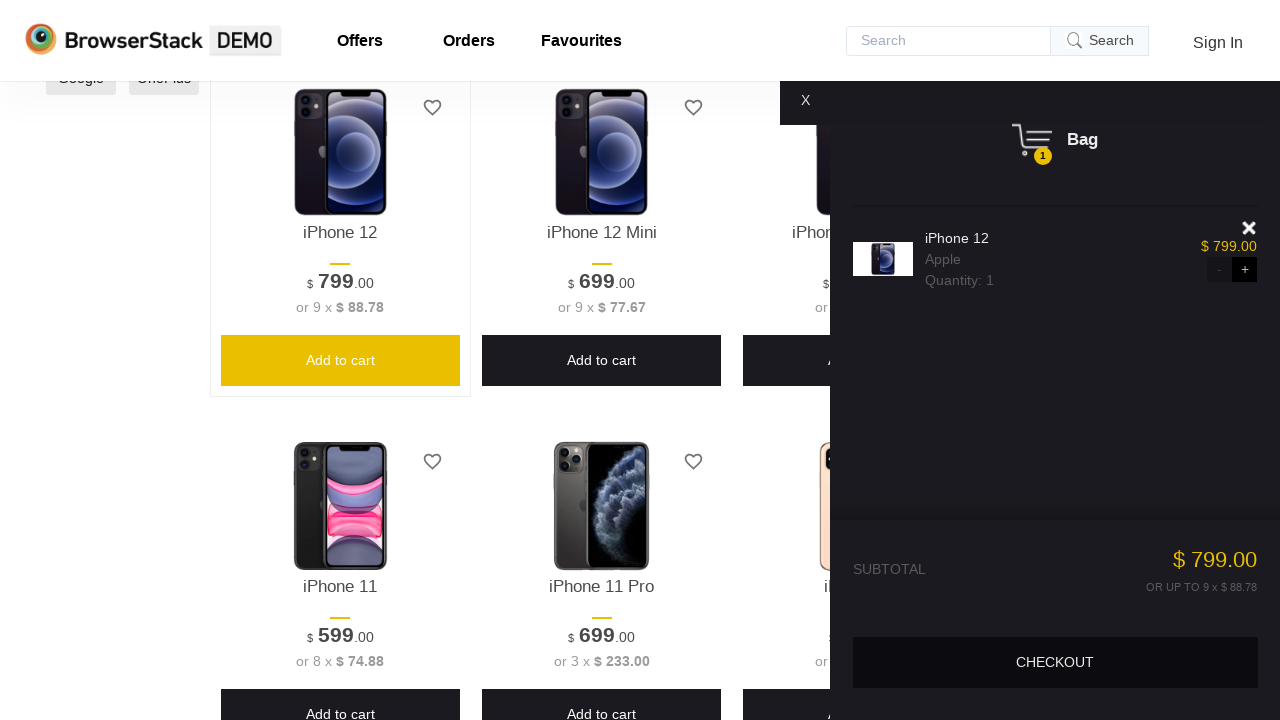

Retrieved product text from shopping cart
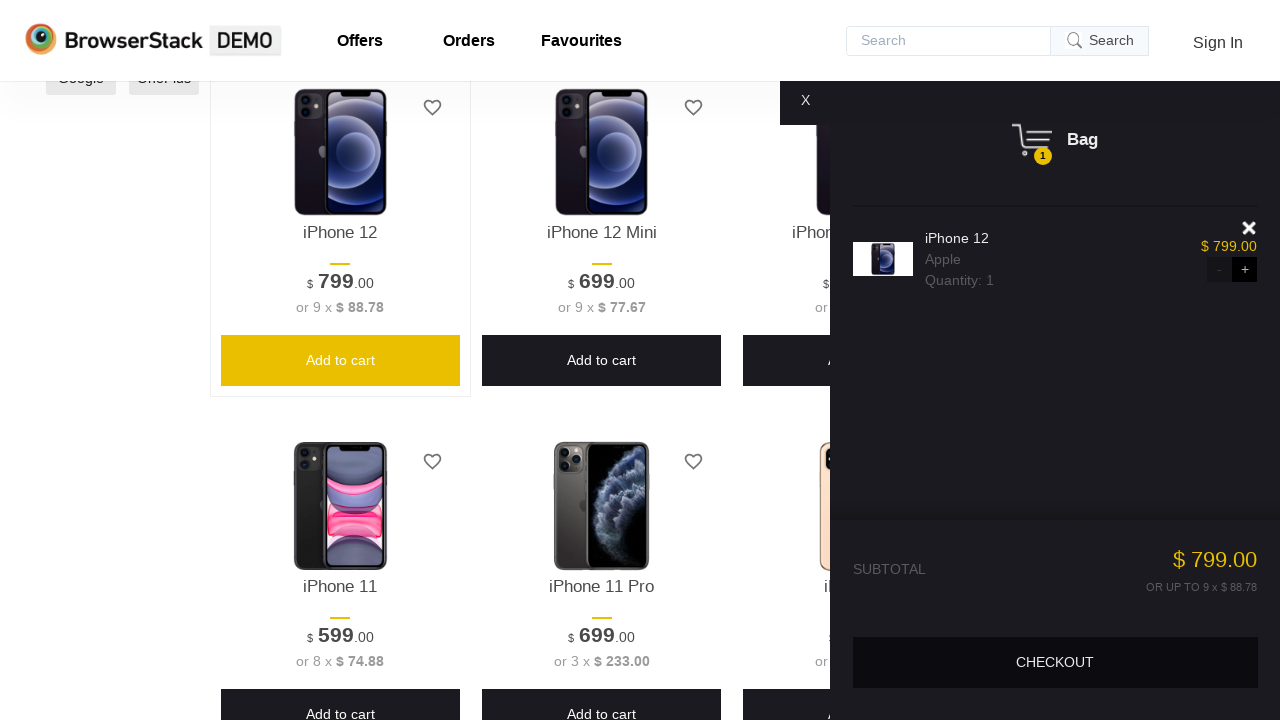

Verified cart product matches added product
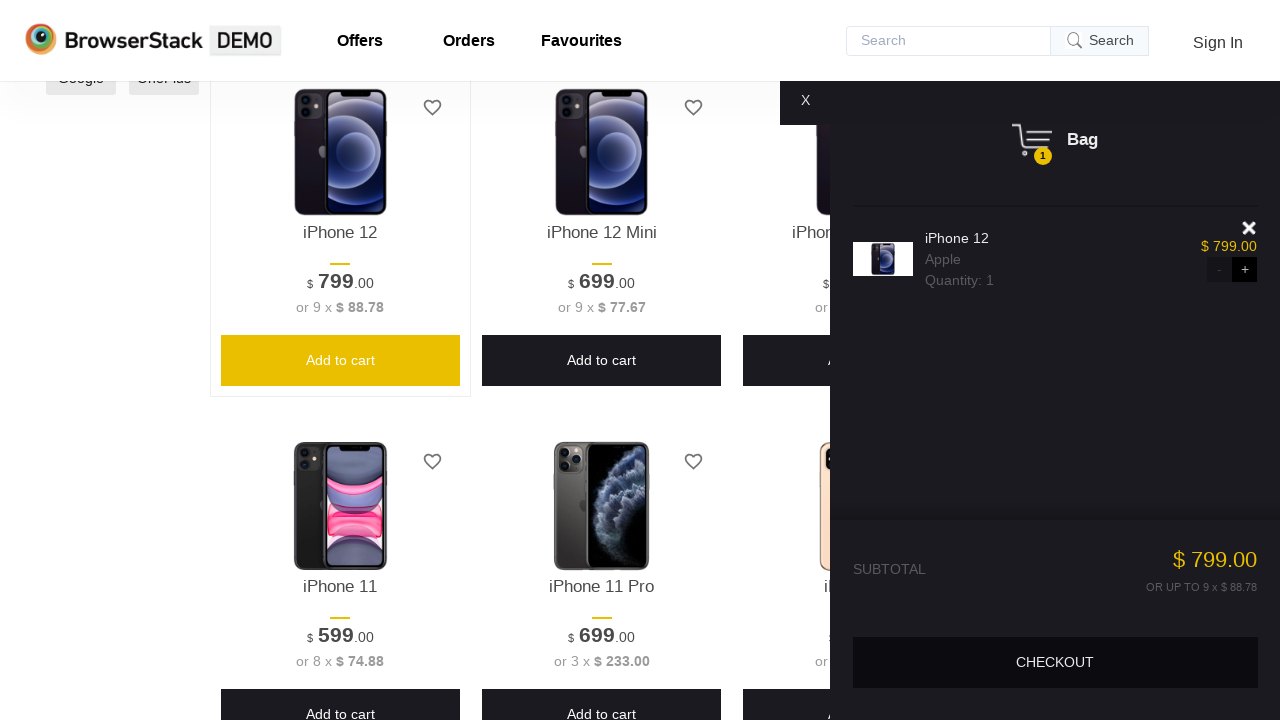

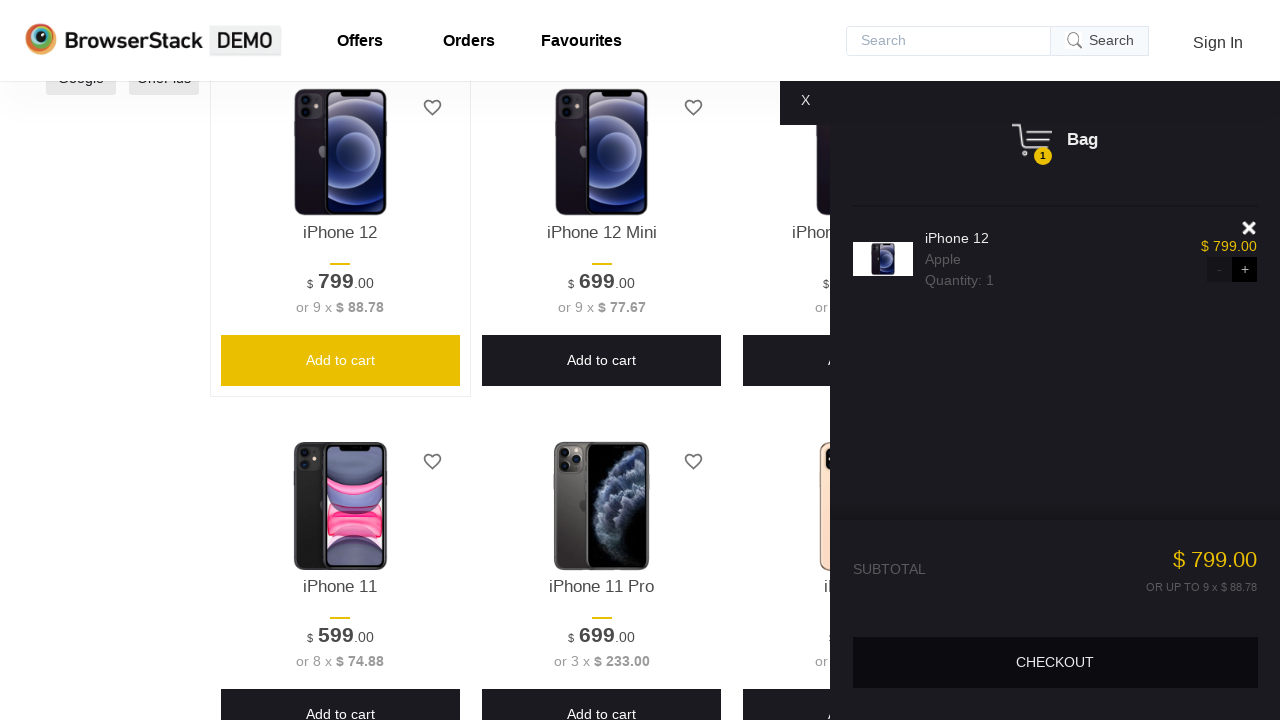